Tests browser window handling by clicking a link that opens a new window, switching to the new window to read its content, then switching back to the parent window to verify its content.

Starting URL: https://the-internet.herokuapp.com/

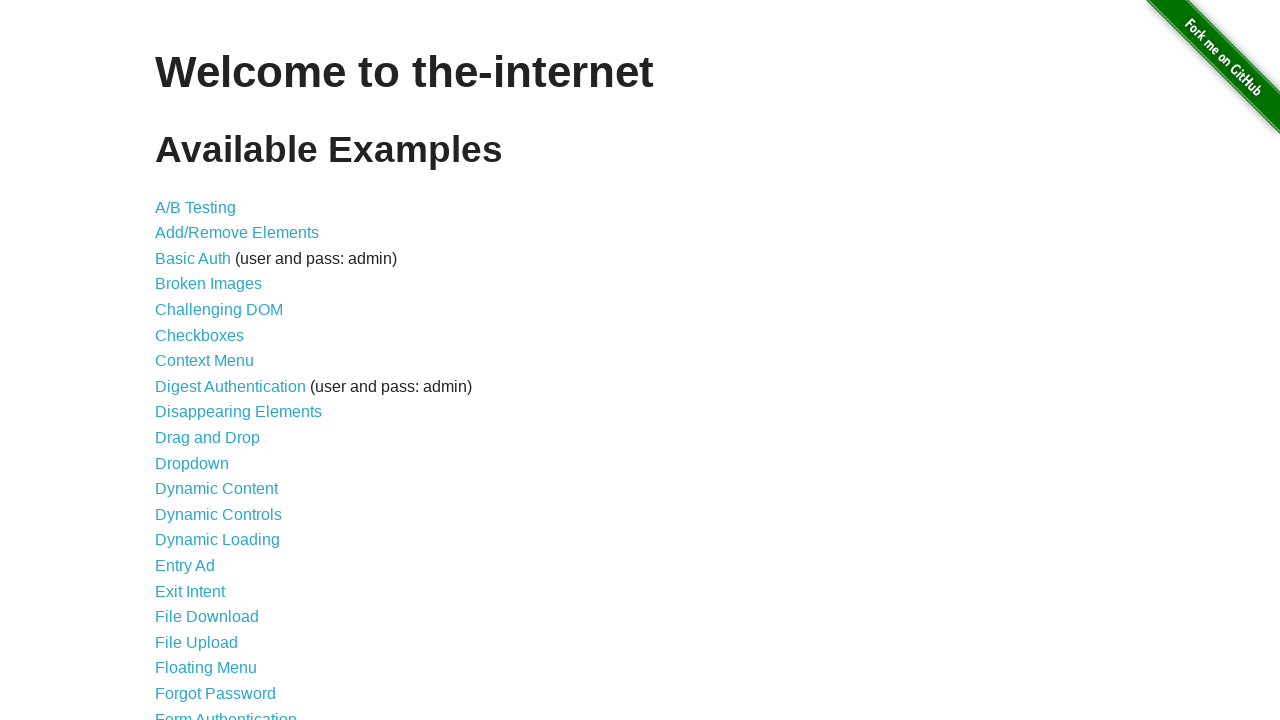

Clicked on 'Multiple Windows' link at (218, 369) on a[href='/windows']
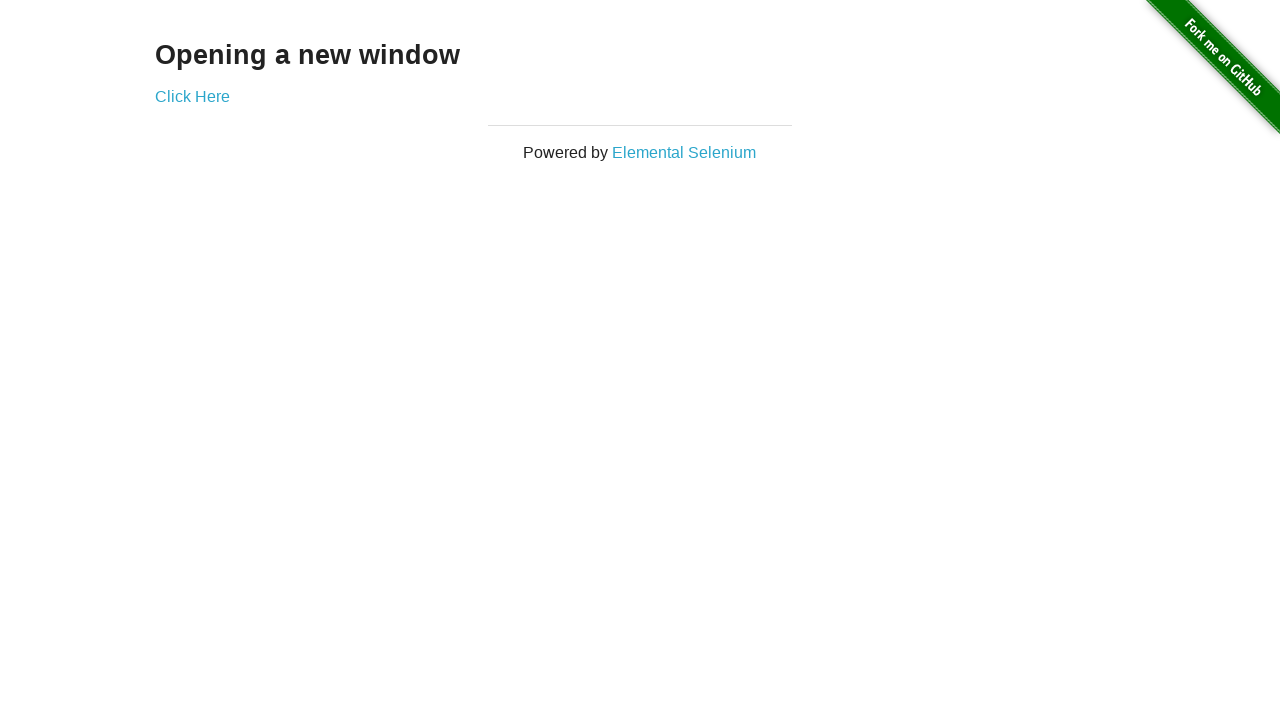

Multiple Windows page loaded and 'Click Here' link found
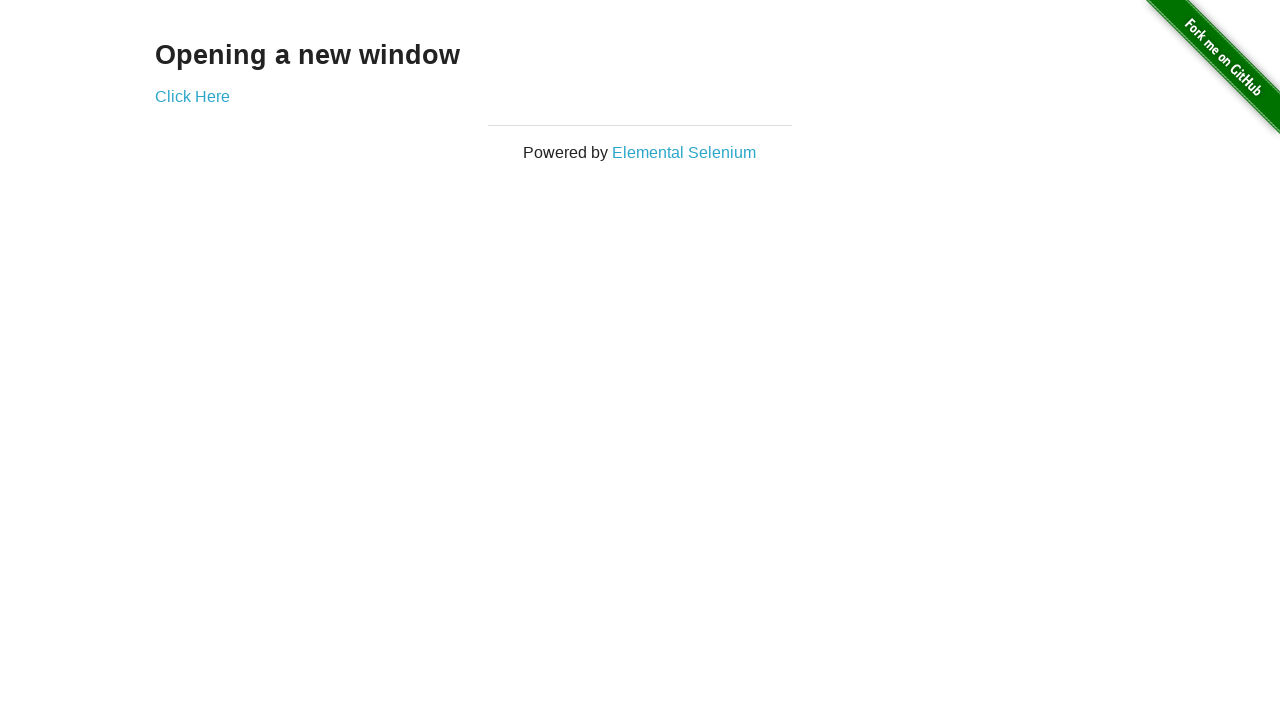

Clicked 'Click Here' link to open new window at (192, 96) on a[href='/windows/new']
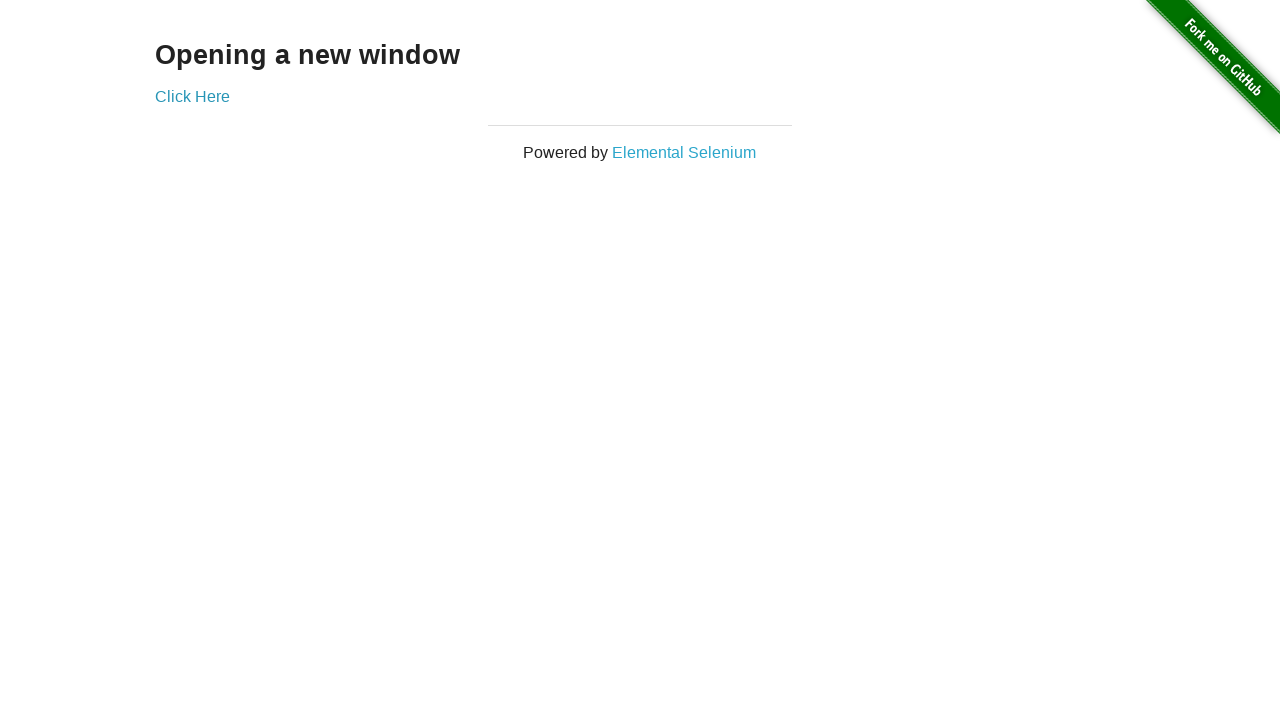

New window opened and captured
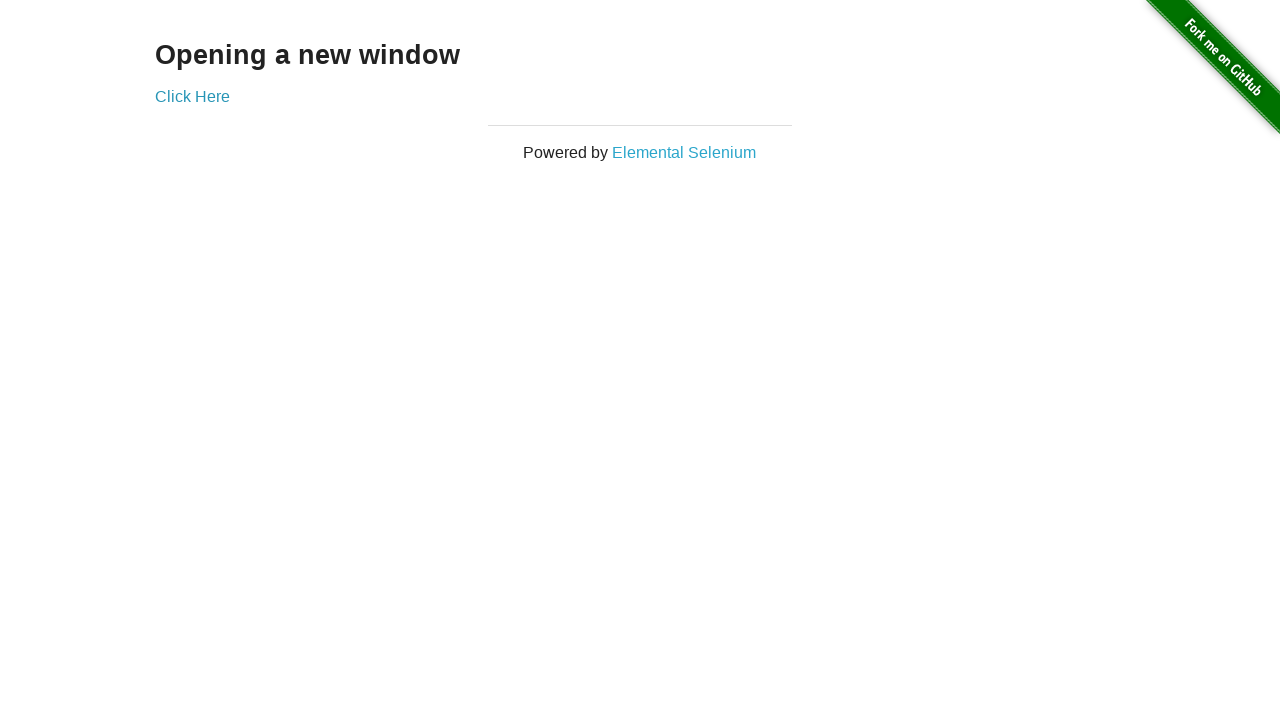

New window page fully loaded
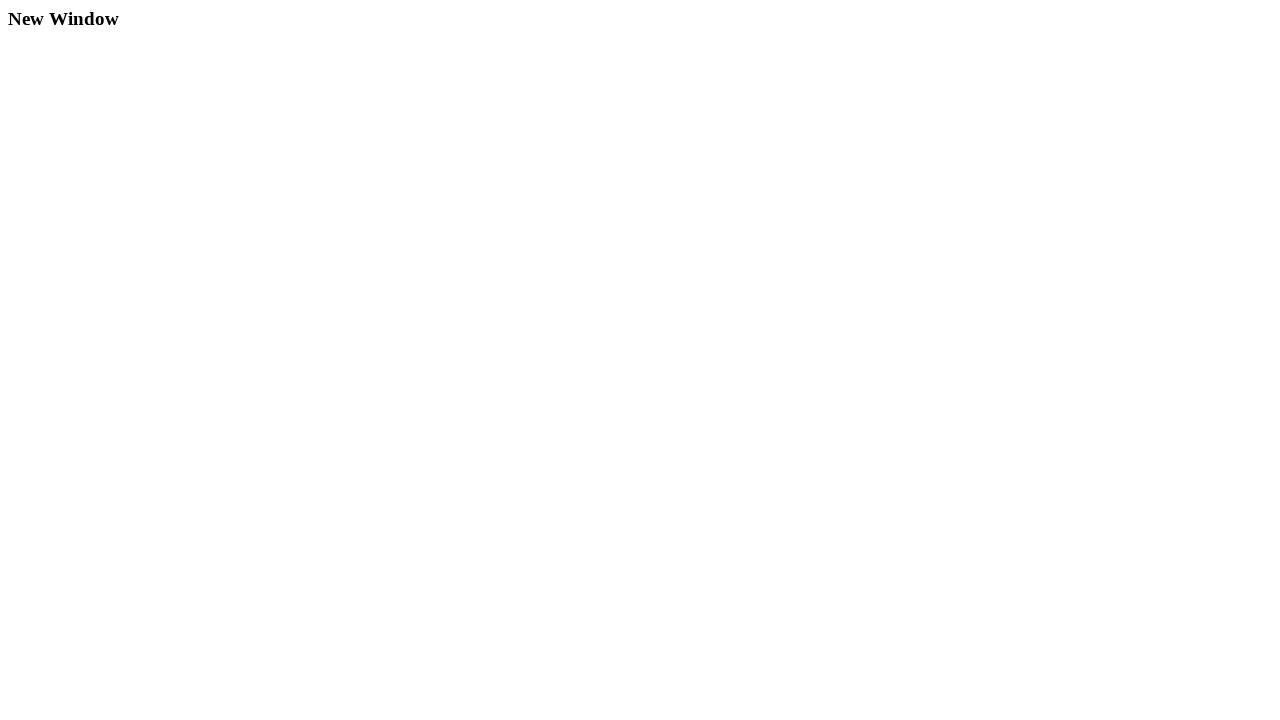

Retrieved child window text: New Window
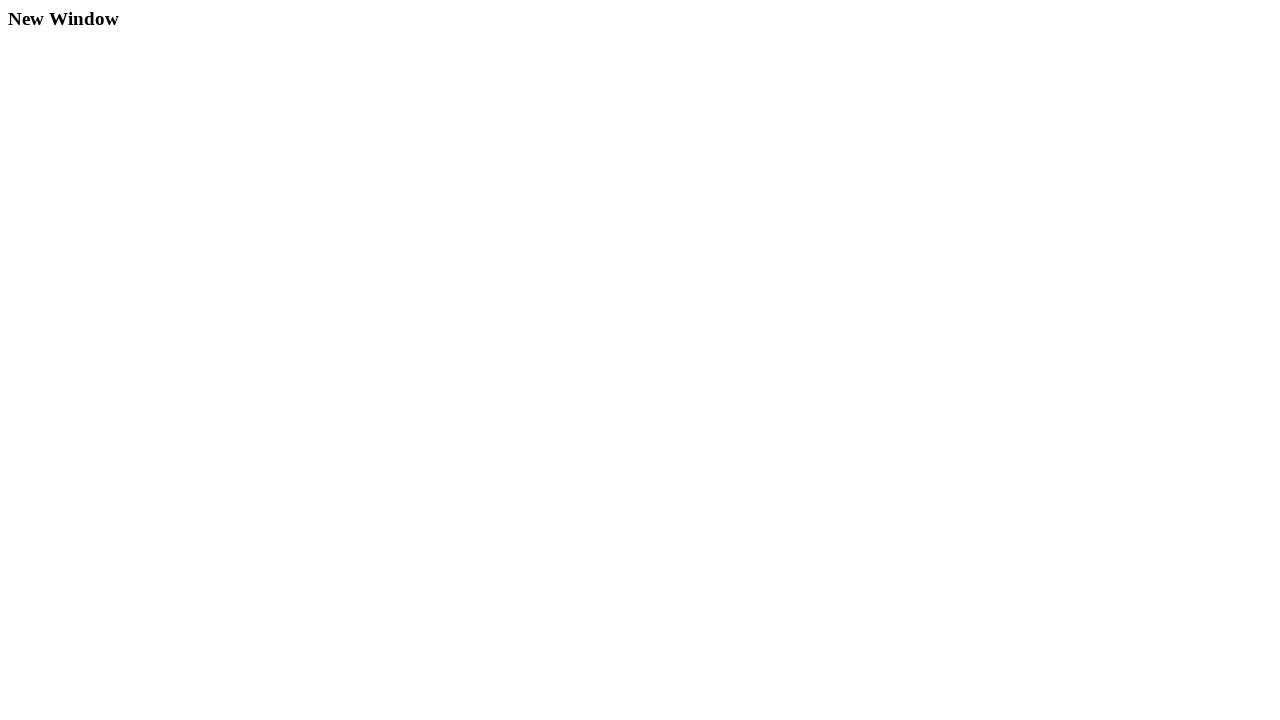

Retrieved parent window text: Opening a new window
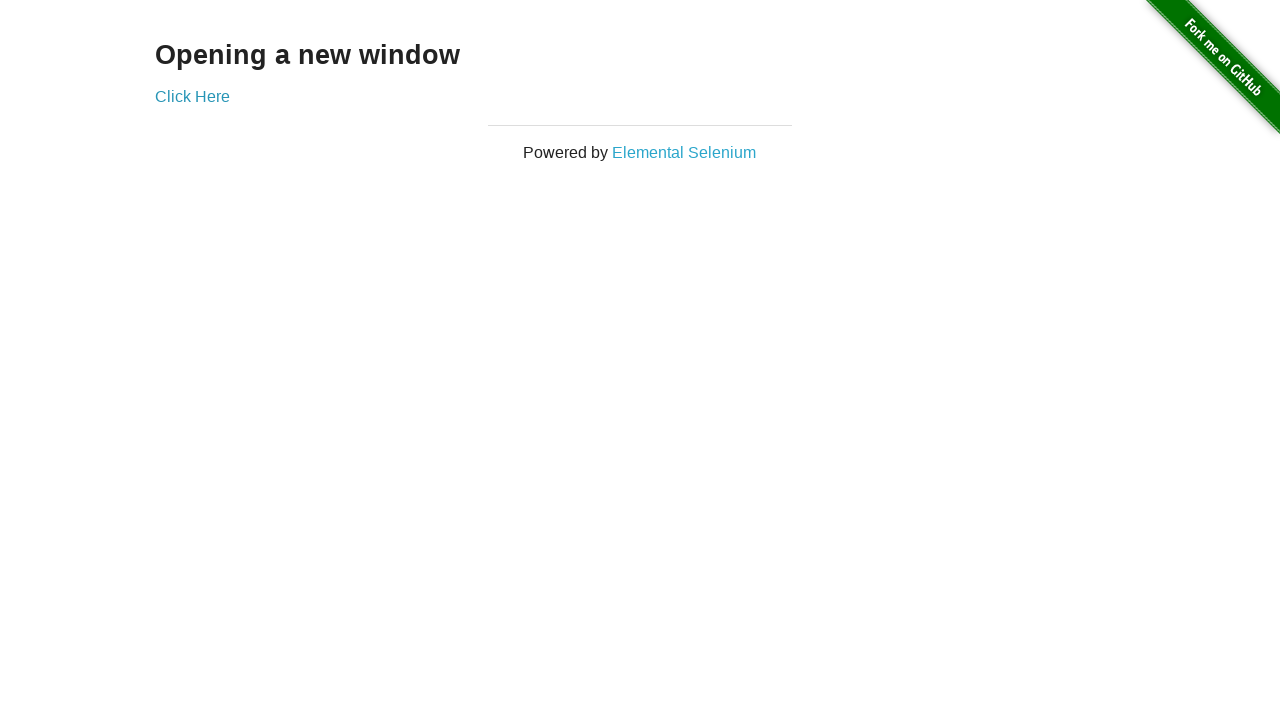

Closed the child window
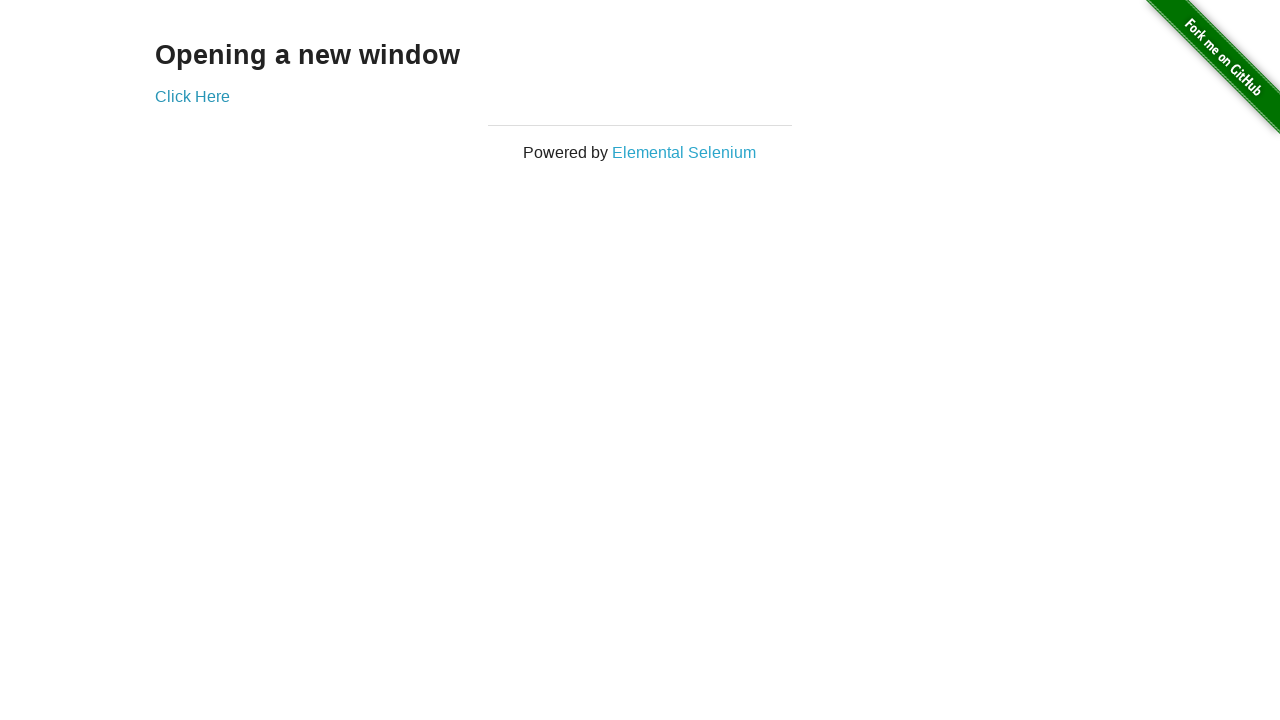

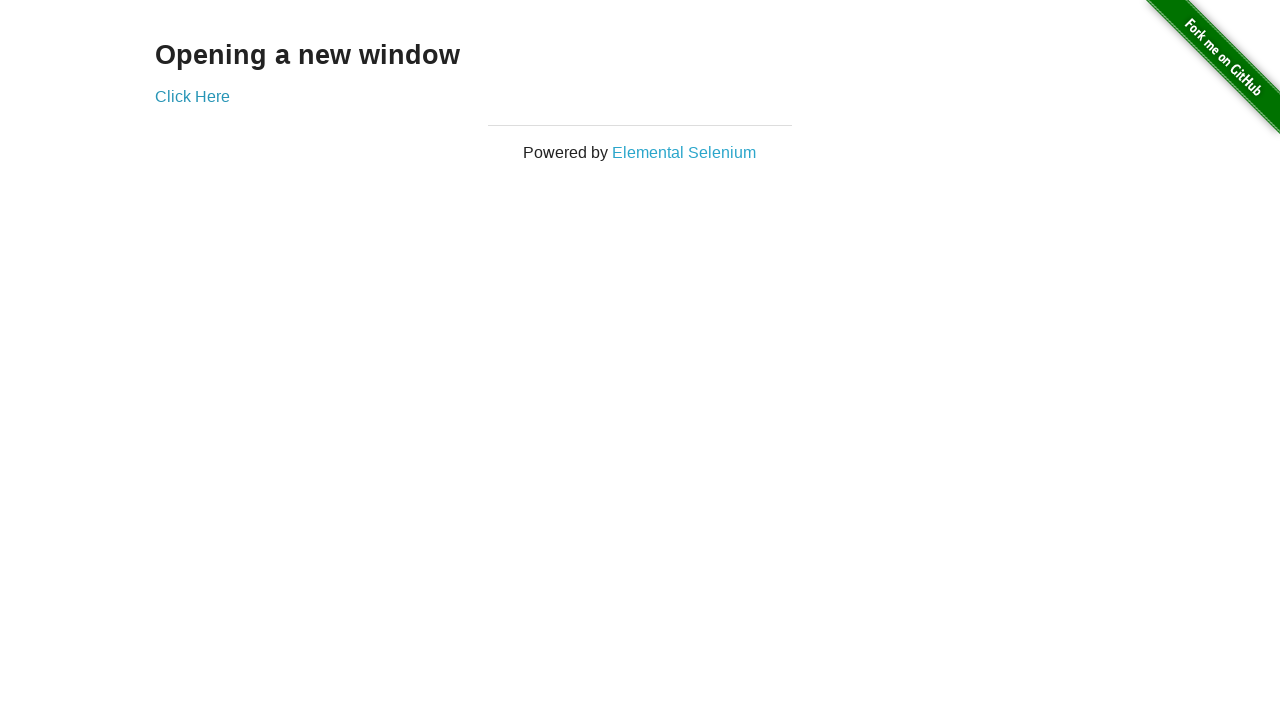